Tests jQuery UI Selectable widget by switching to the demo iframe and performing a click-and-drag action to select multiple items (Item 1 through Item 5)

Starting URL: https://jqueryui.com/selectable

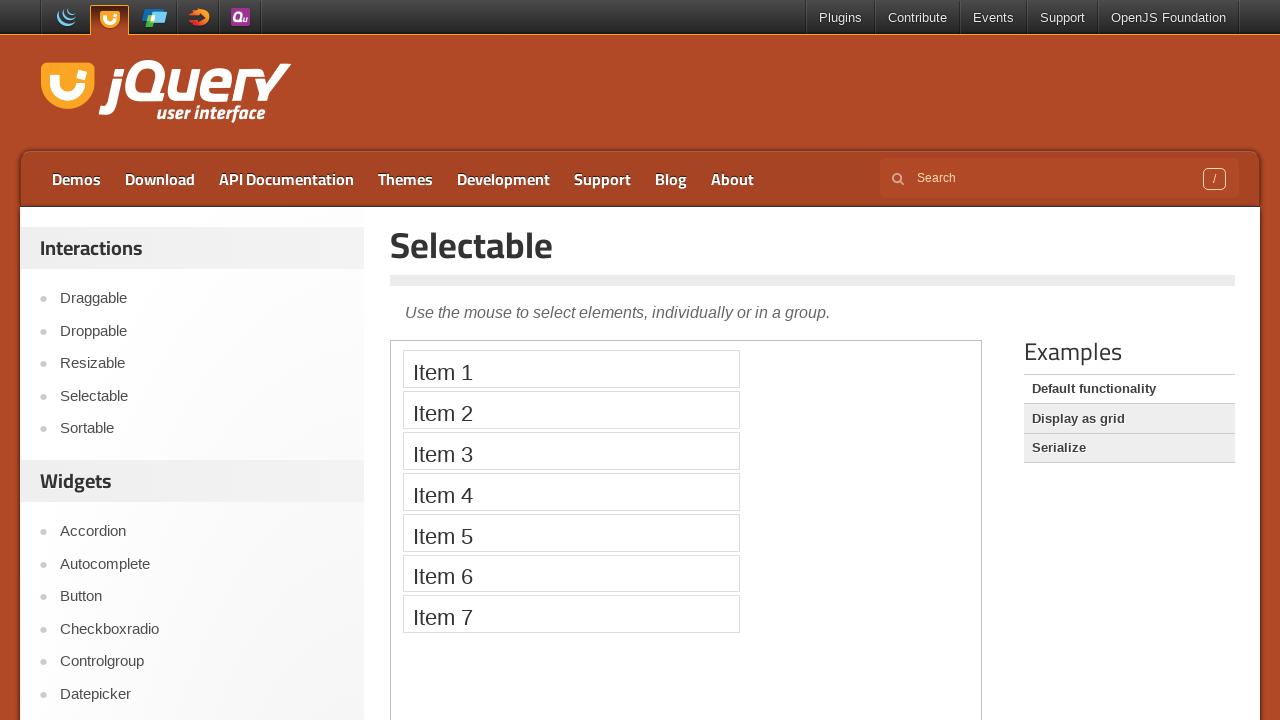

Located the demo iframe
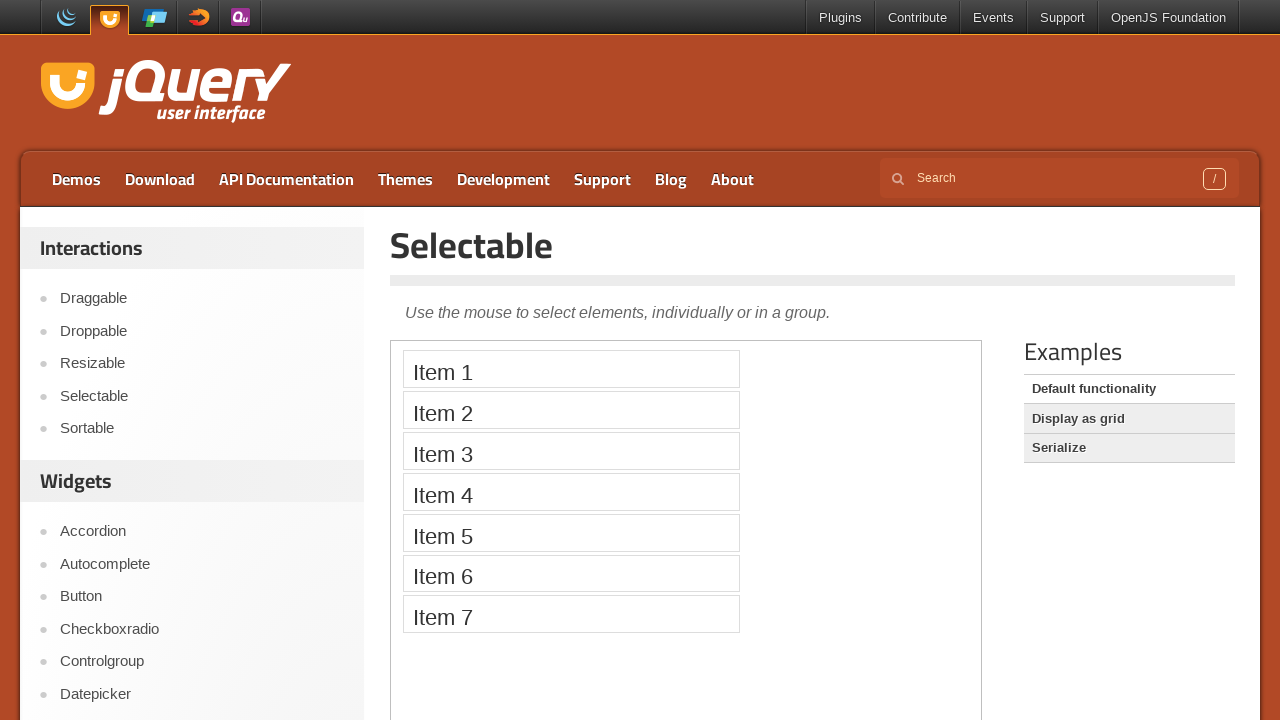

Located Item 1 element
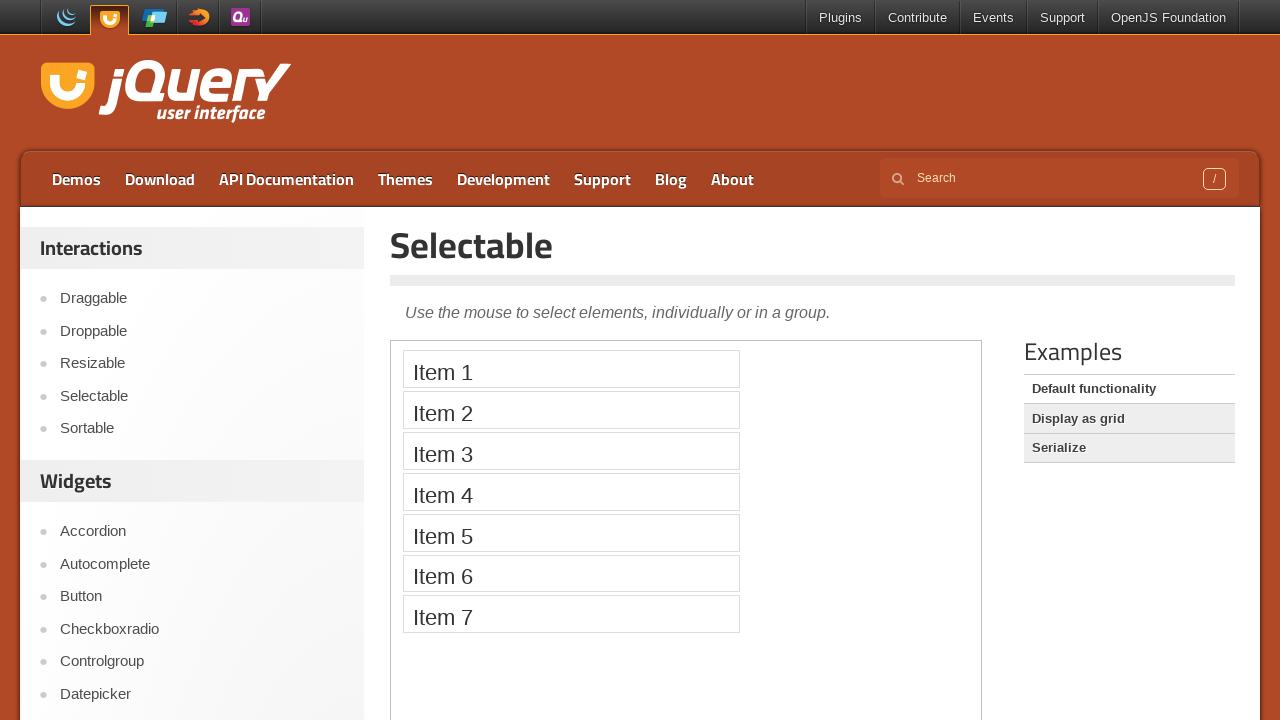

Located Item 5 element
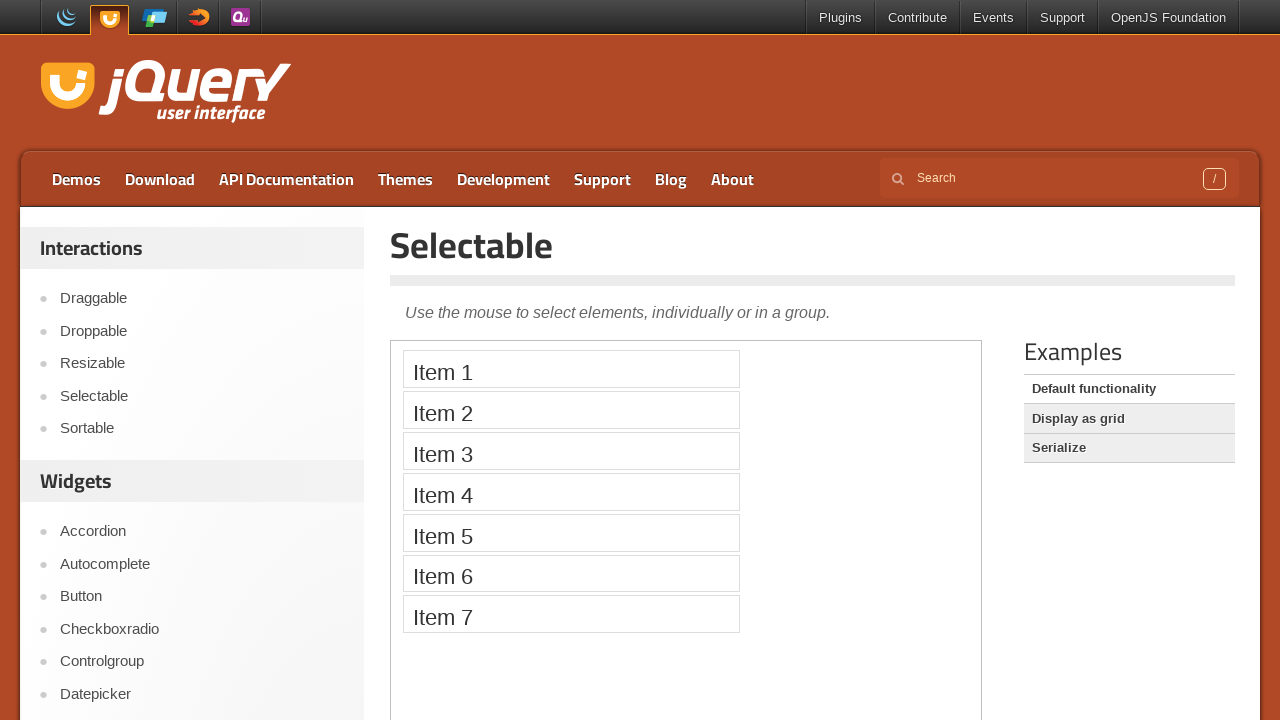

Item 1 is now visible
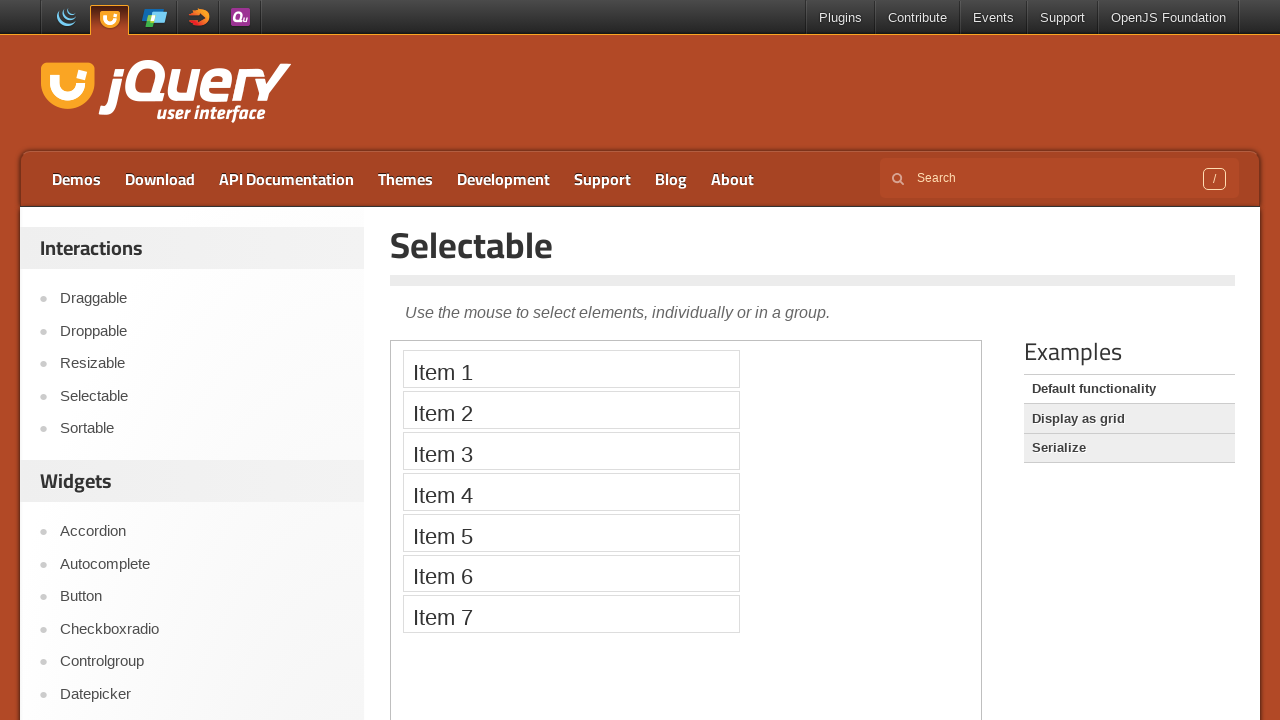

Item 5 is now visible
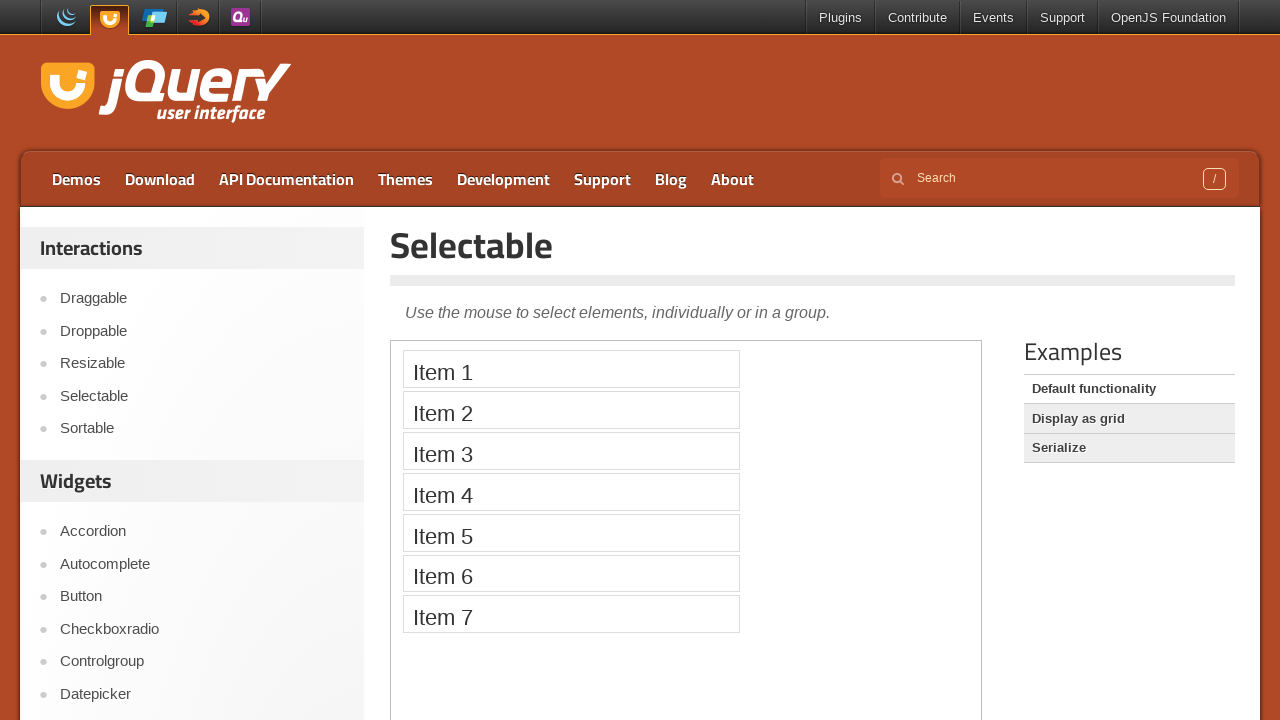

Retrieved bounding box for Item 1
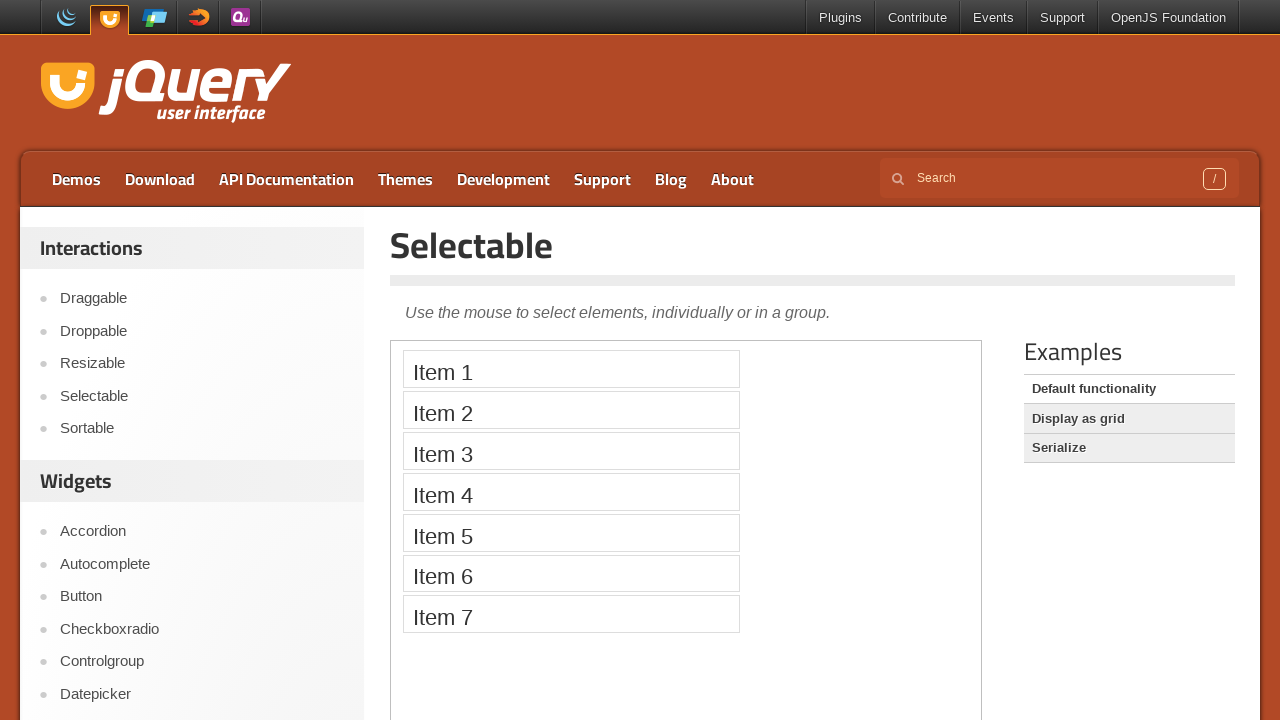

Retrieved bounding box for Item 5
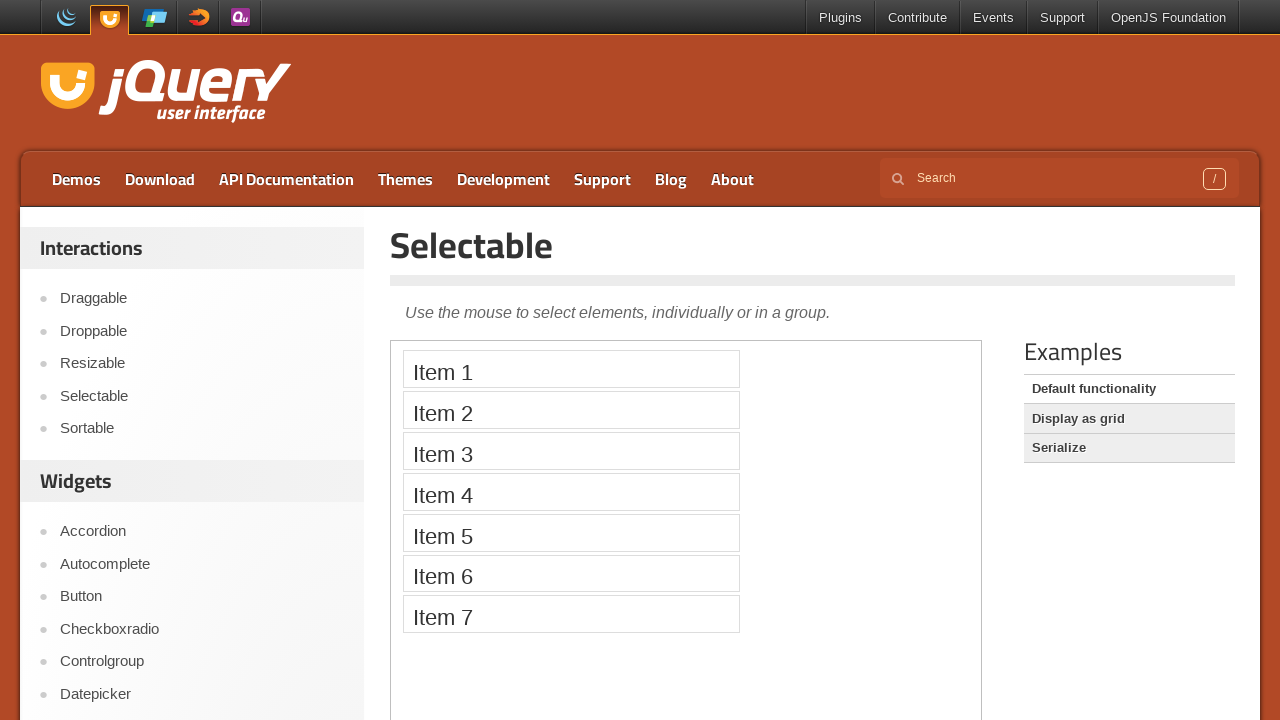

Moved mouse to center of Item 1 at (571, 369)
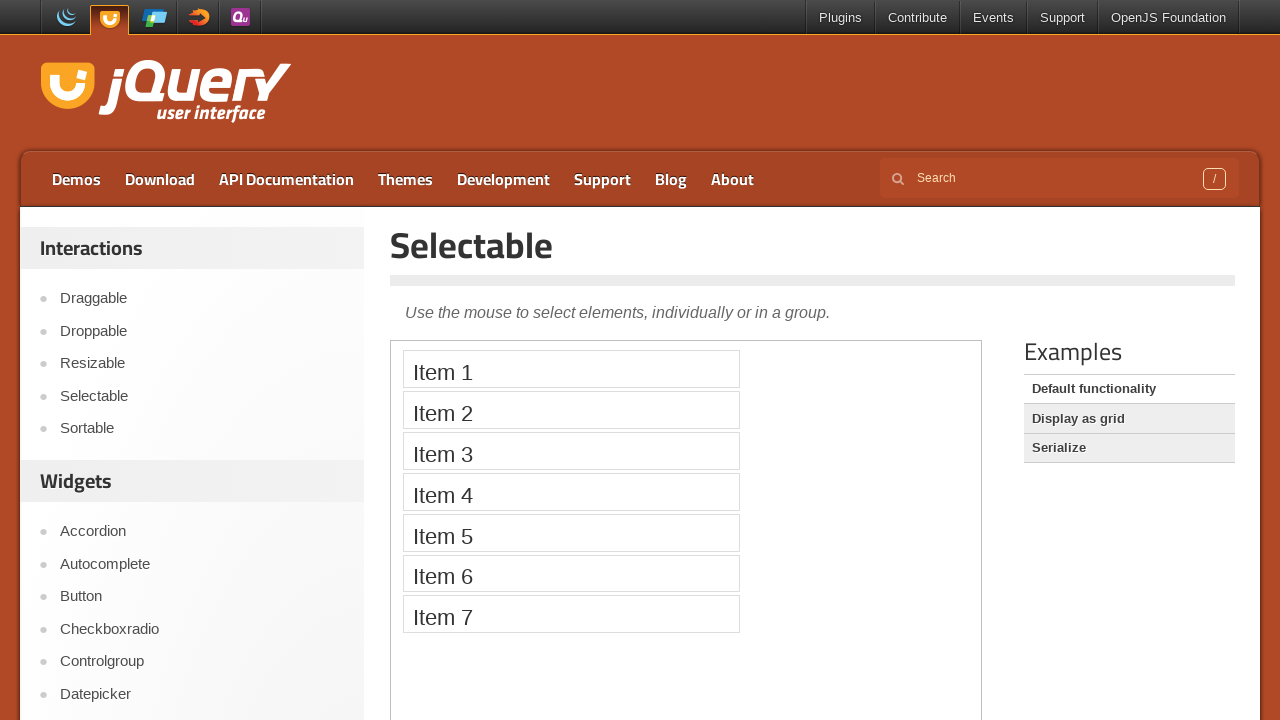

Pressed mouse button down at Item 1 at (571, 369)
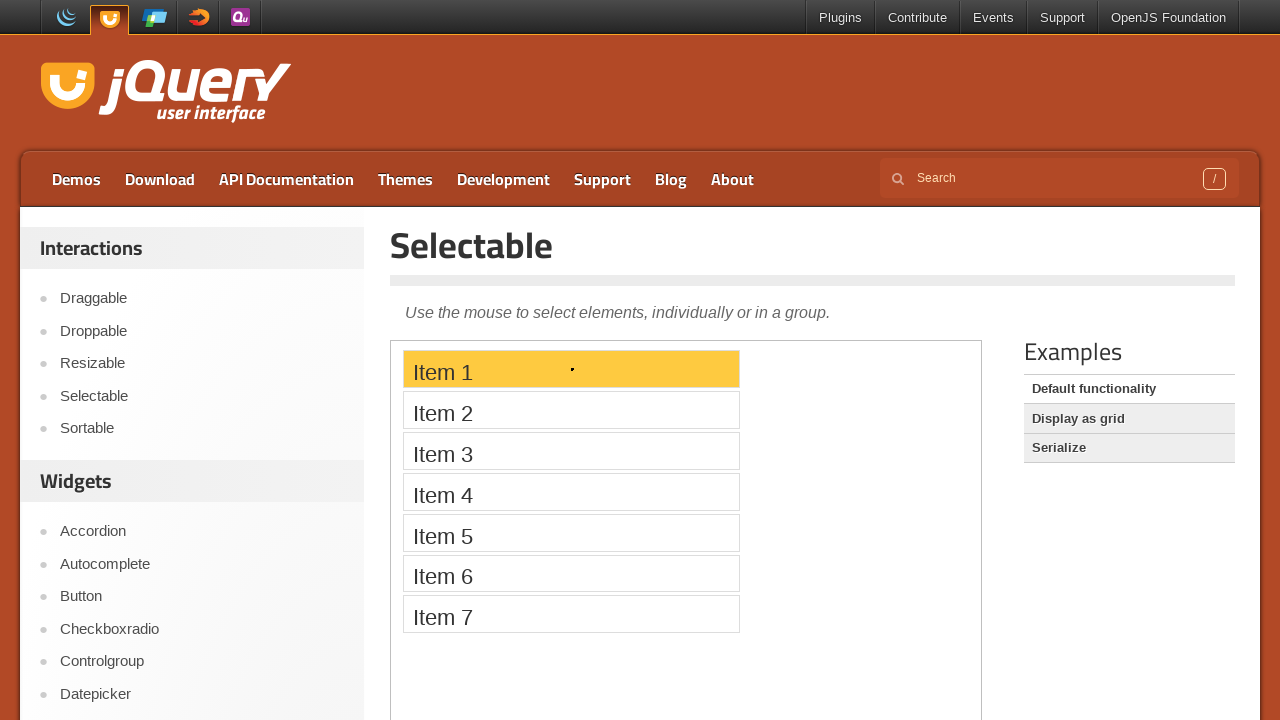

Dragged mouse to center of Item 5 at (571, 532)
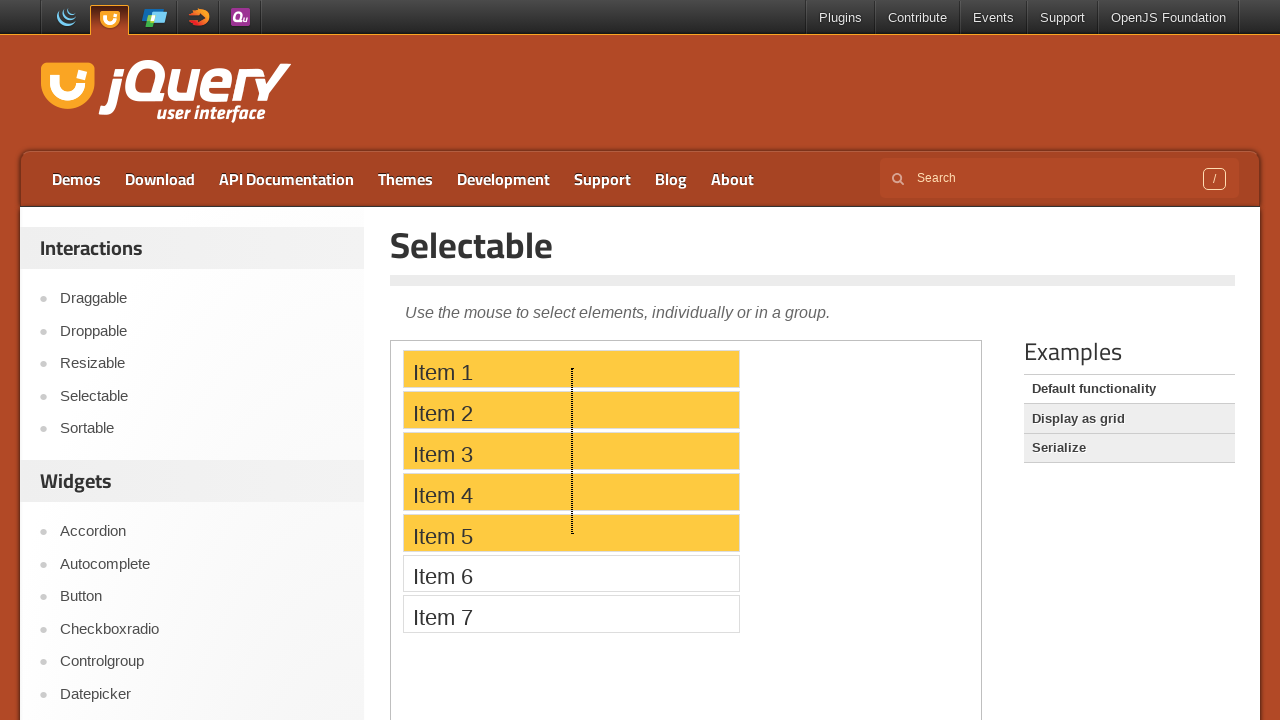

Released mouse button, completing drag-select from Item 1 to Item 5 at (571, 532)
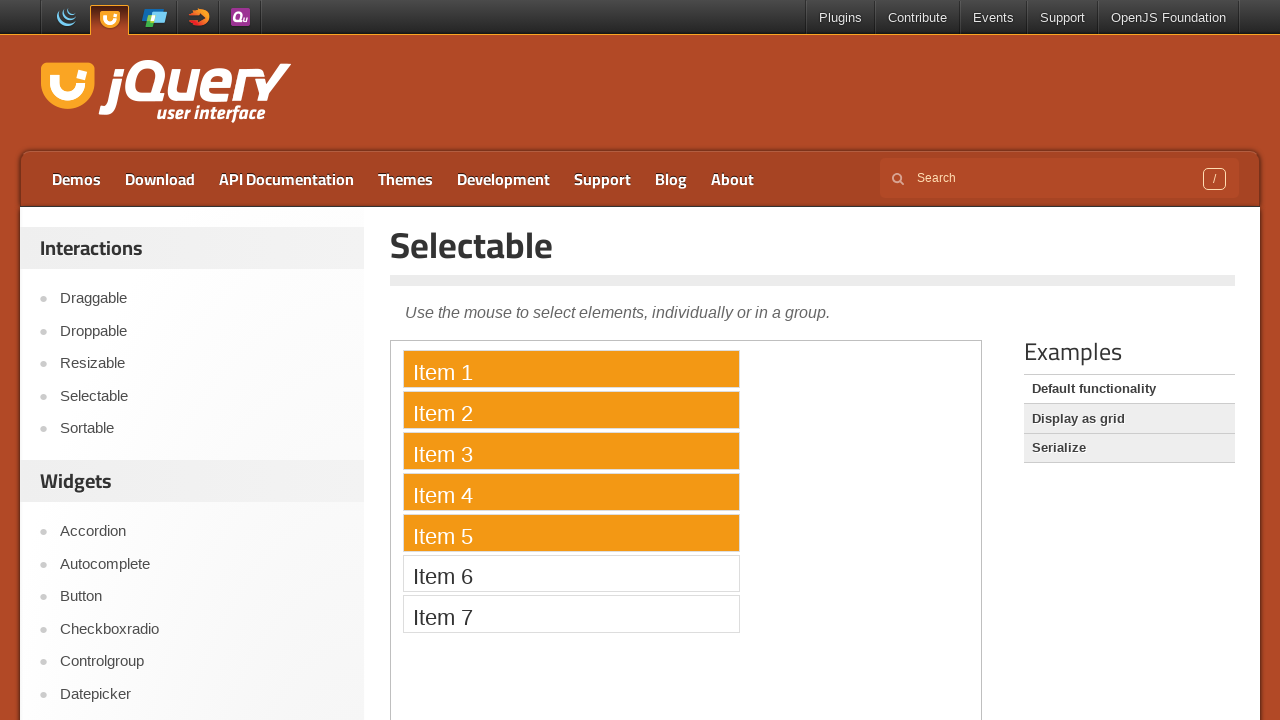

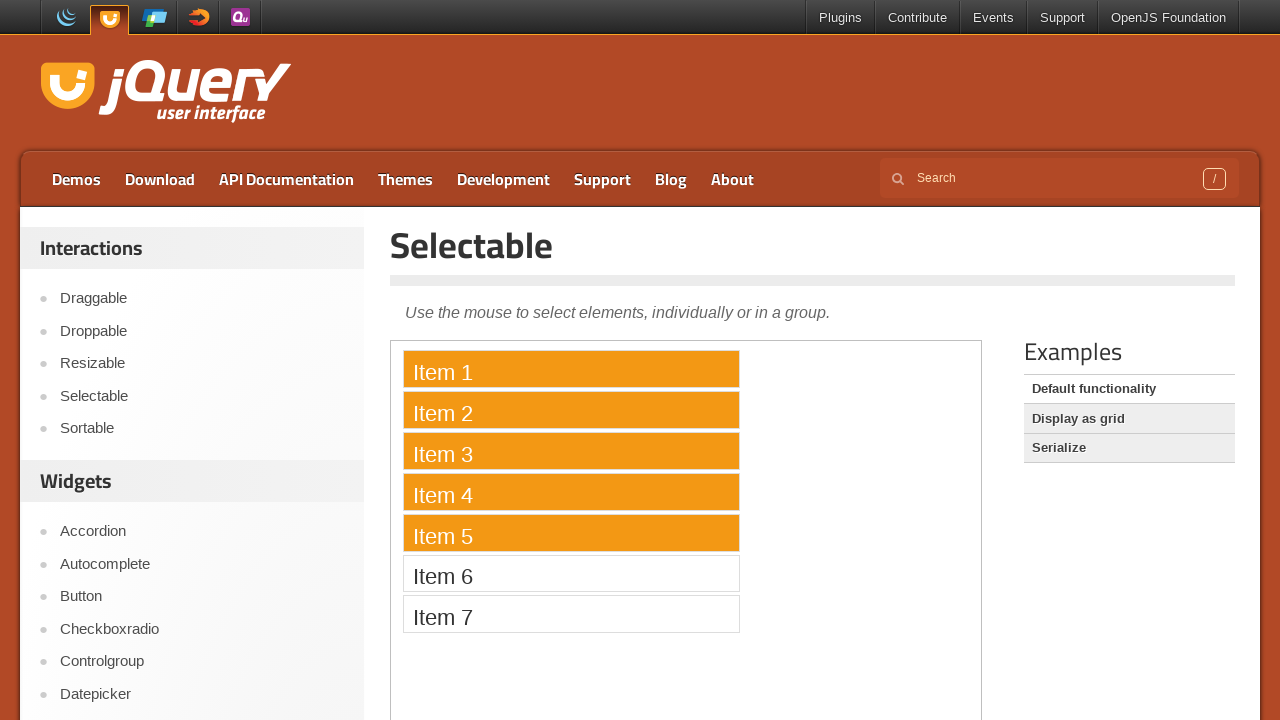